Tests Nova Poshta tracking system by searching for an invalid parcel number and verifying the error handling

Starting URL: https://tracking.novaposhta.ua/

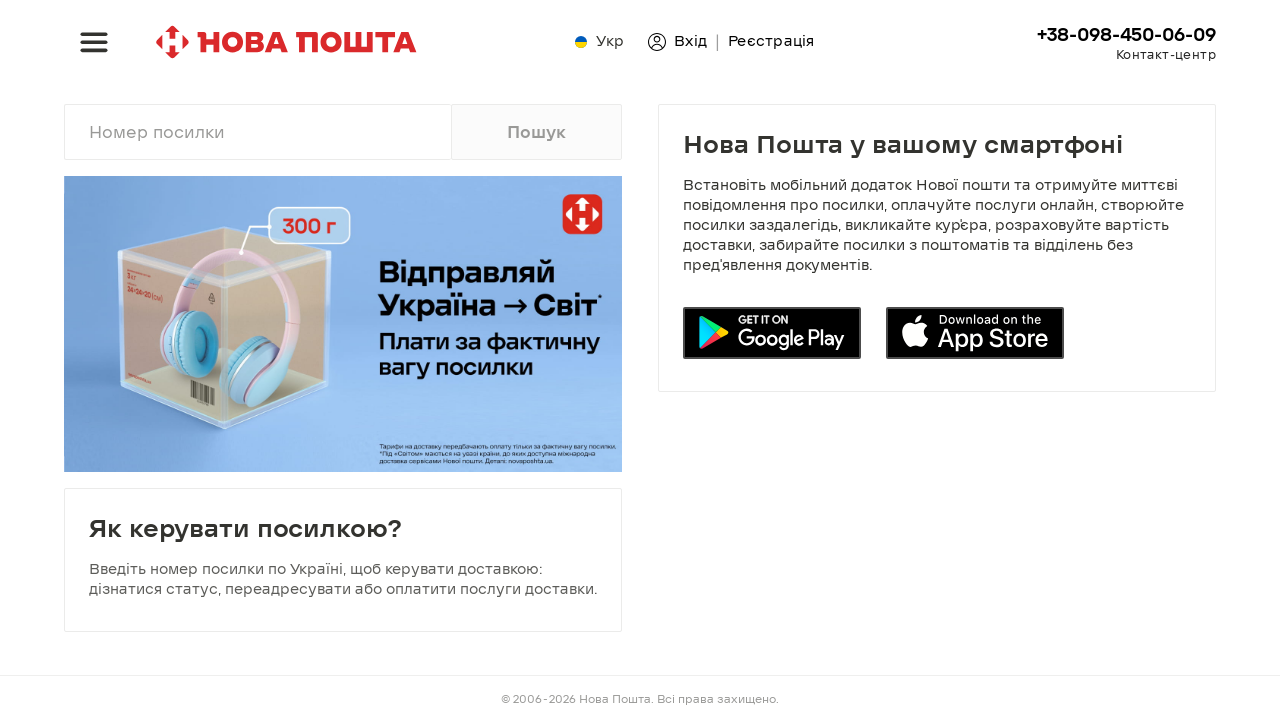

Filled parcel tracking number field with 'RK023456789LV' on #en
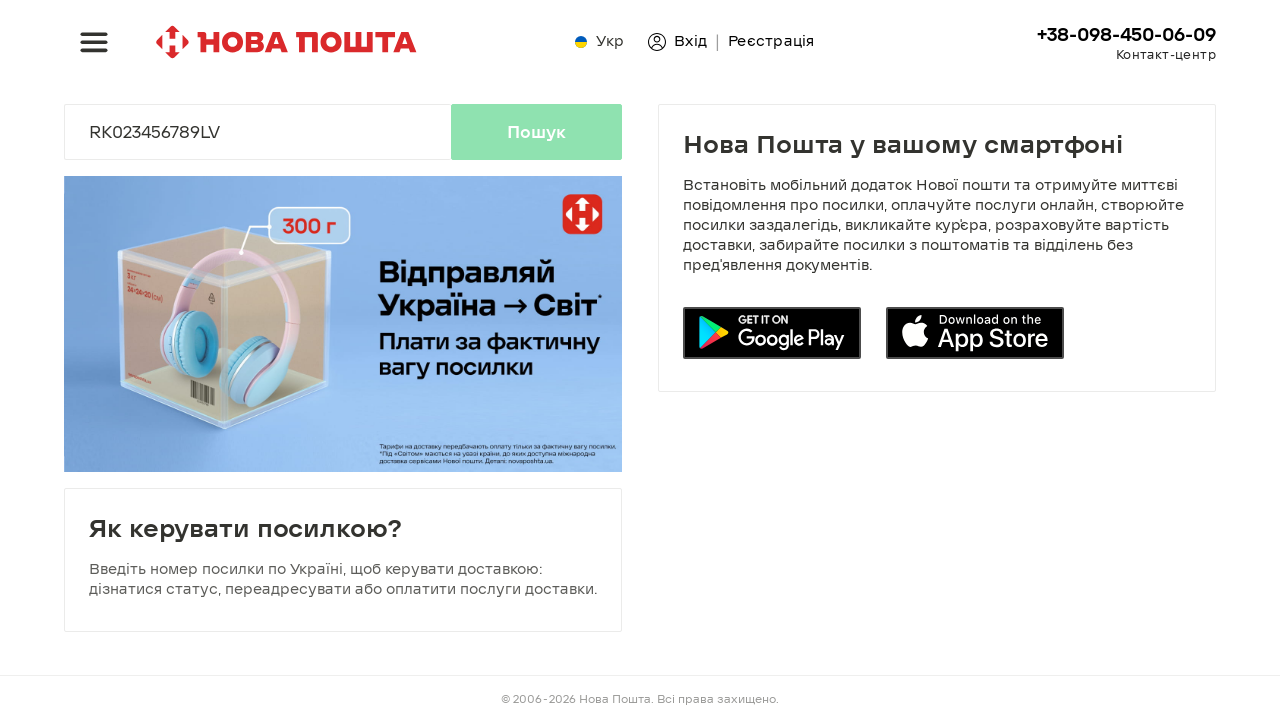

Clicked search button to track parcel at (536, 132) on #np-number-input-desktop-btn-search-en
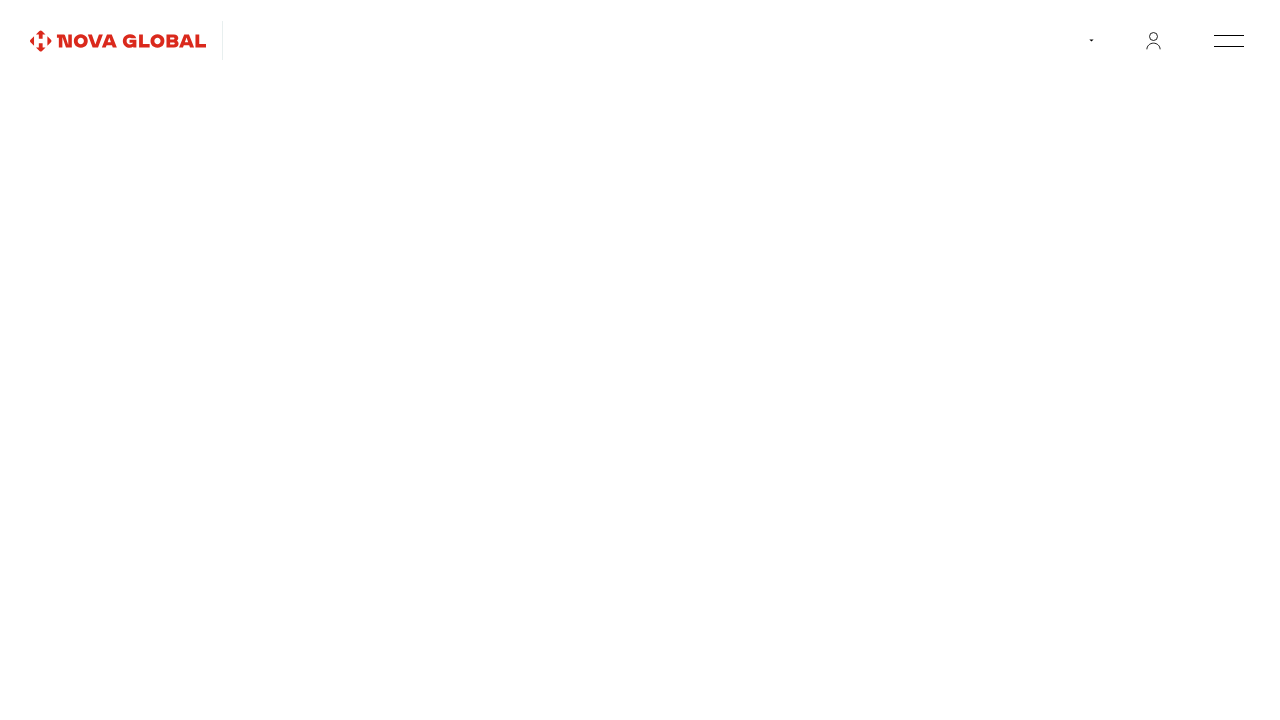

Waited 3 seconds for tracking response
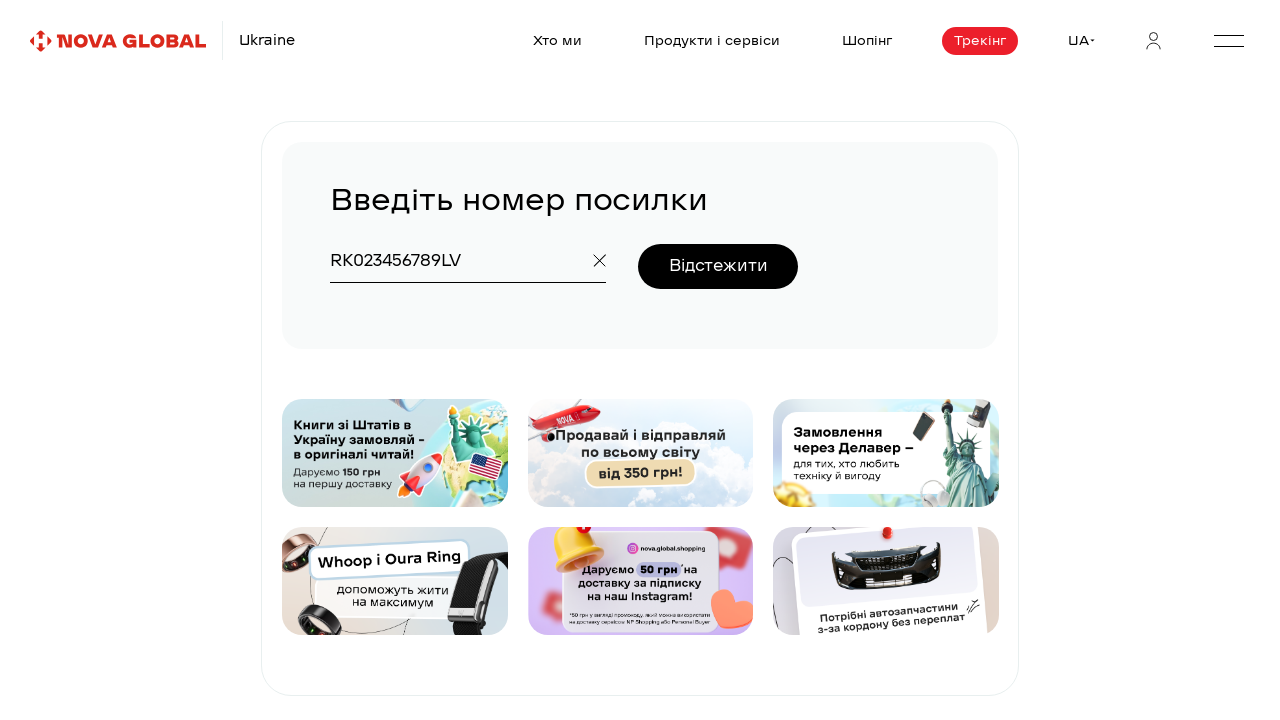

Queried for error message element
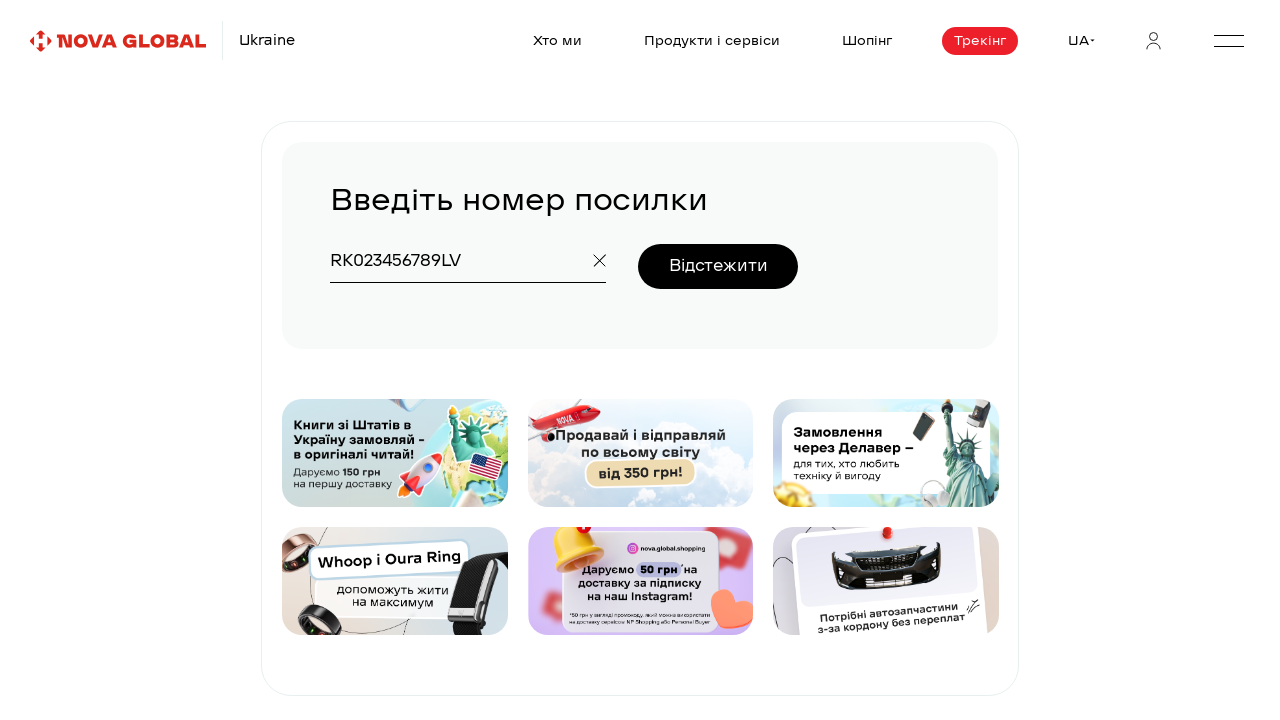

Error: Valid parcel found instead of expected error
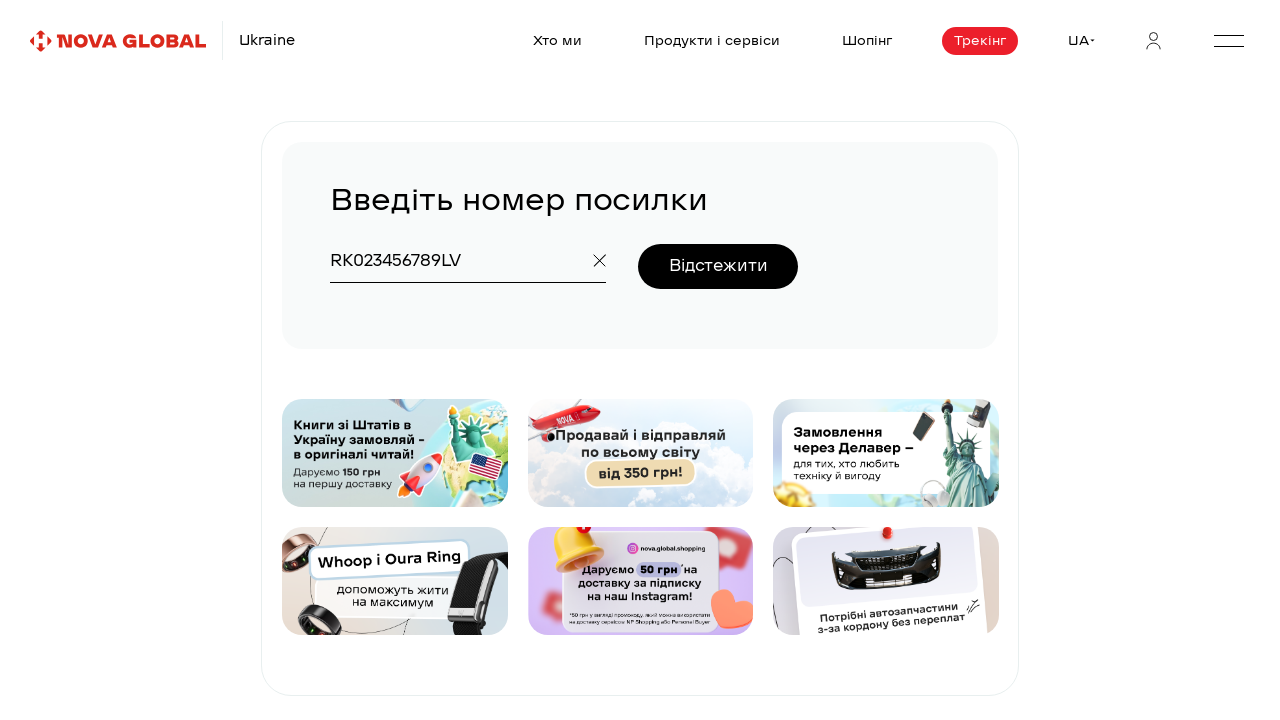

Verified page title contains 'Трекінг посилки | Nova Global'
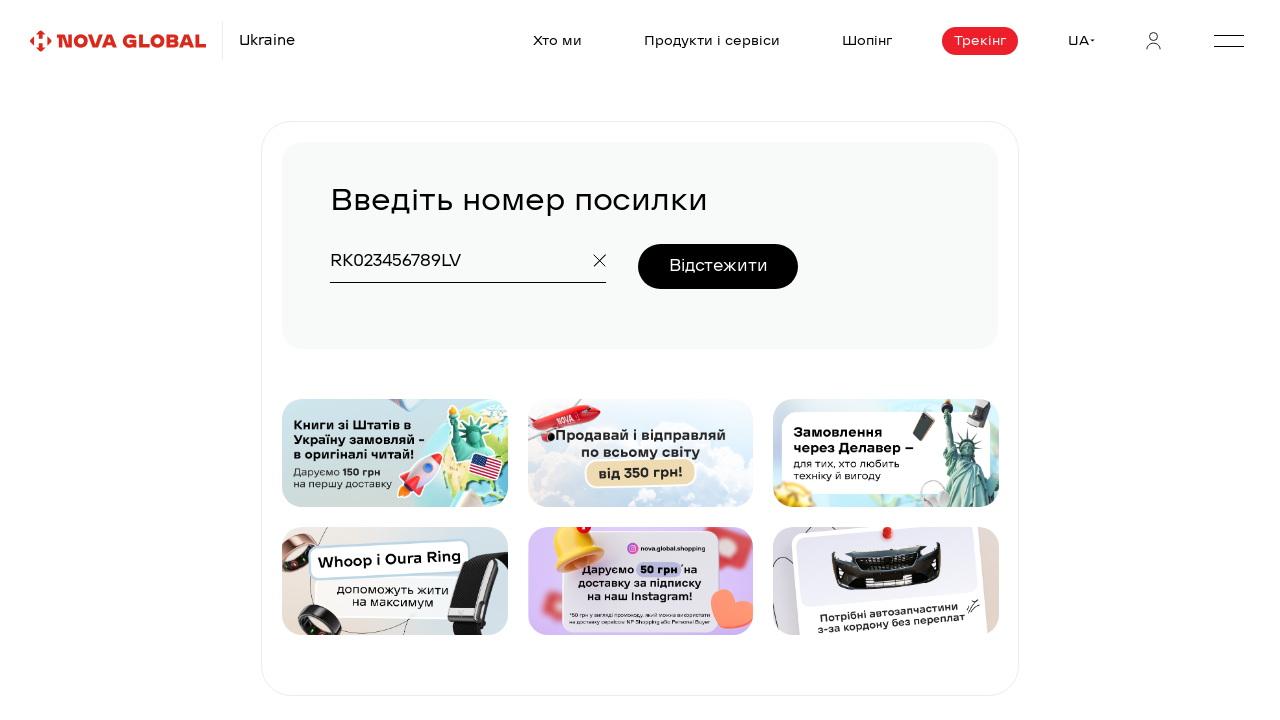

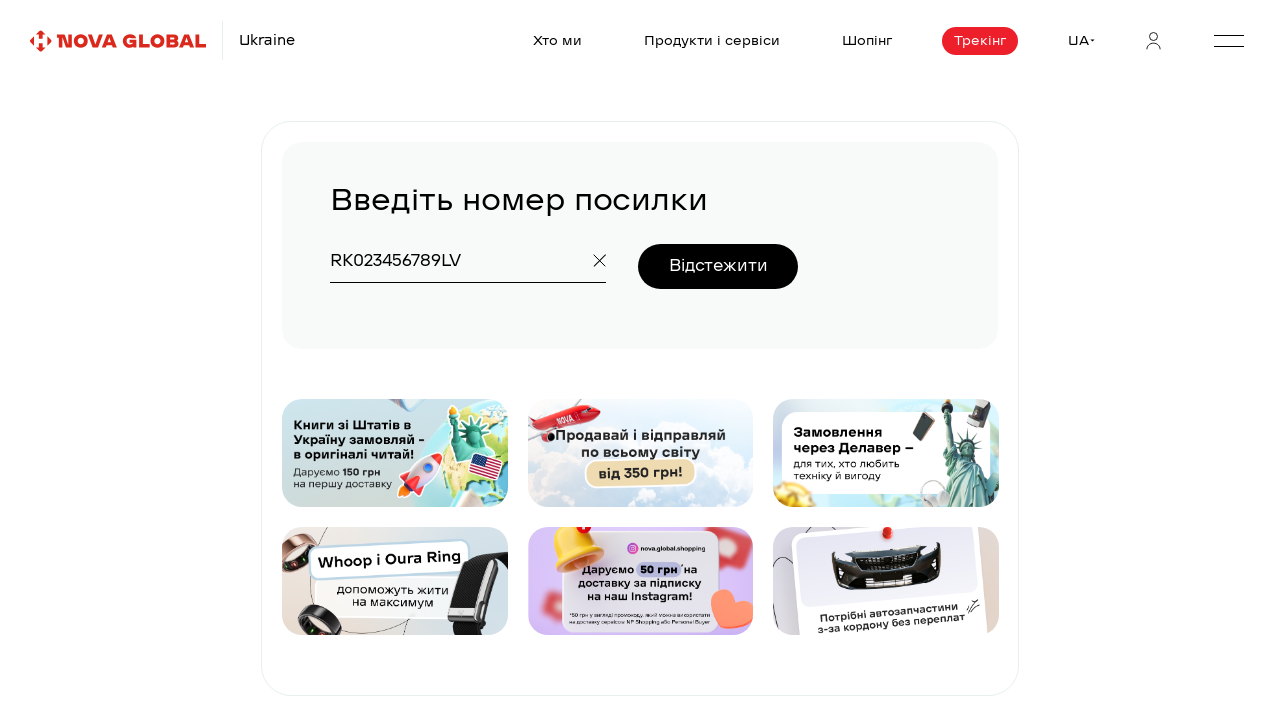